Tests the howdns.works interactive story by navigating through all 7 episodes (including bonus) using the navigation buttons, verifying each episode's title.

Starting URL: https://howdns.works/

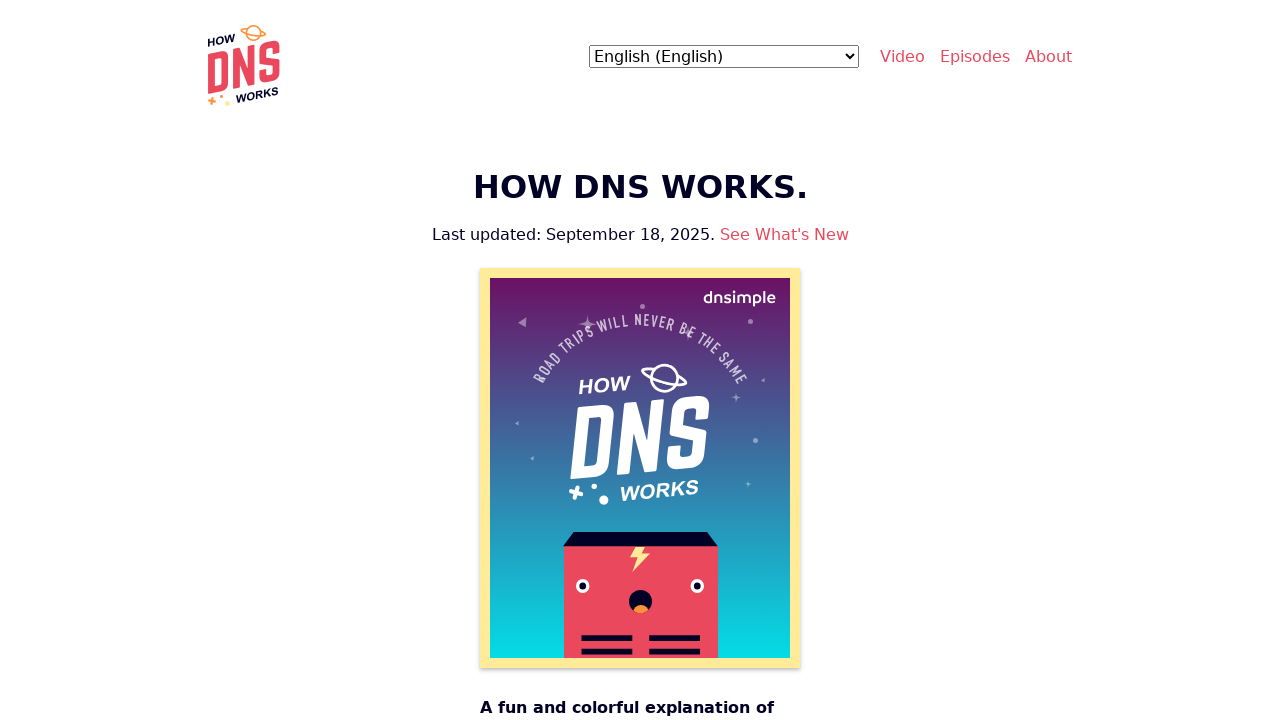

Clicked button to start Episode 1 at (640, 361) on .btn
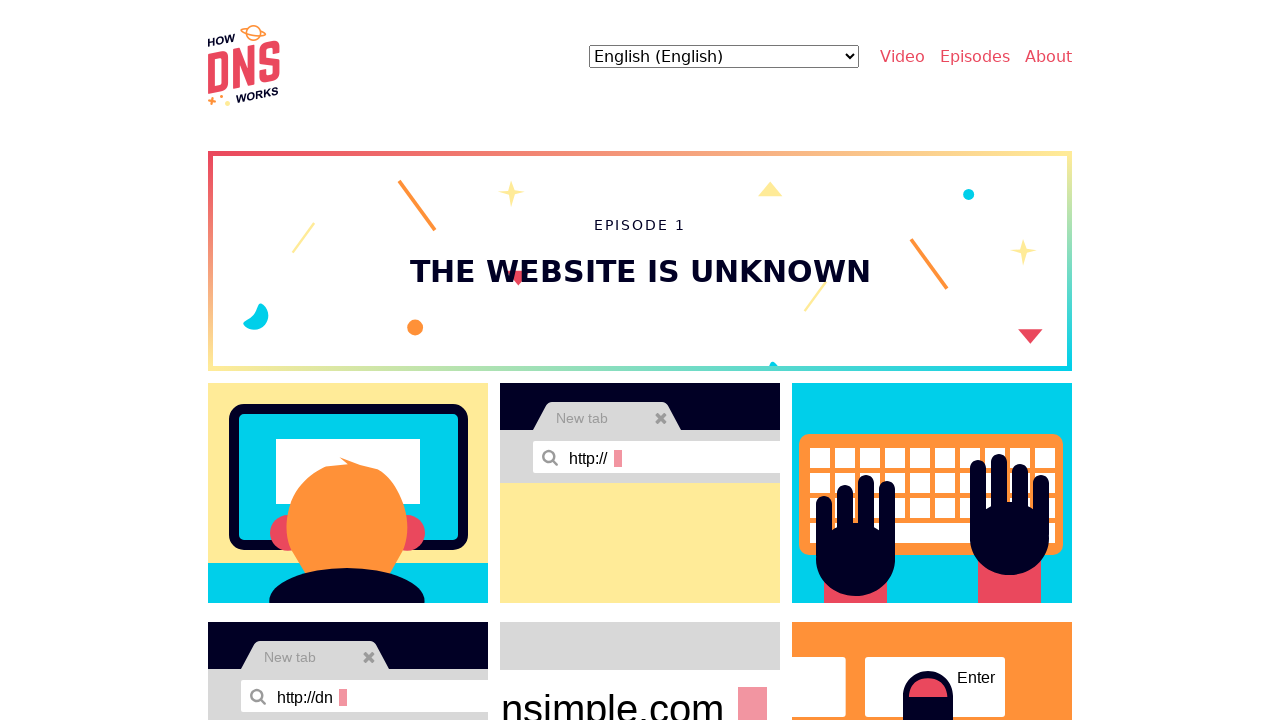

Episode 1 title loaded
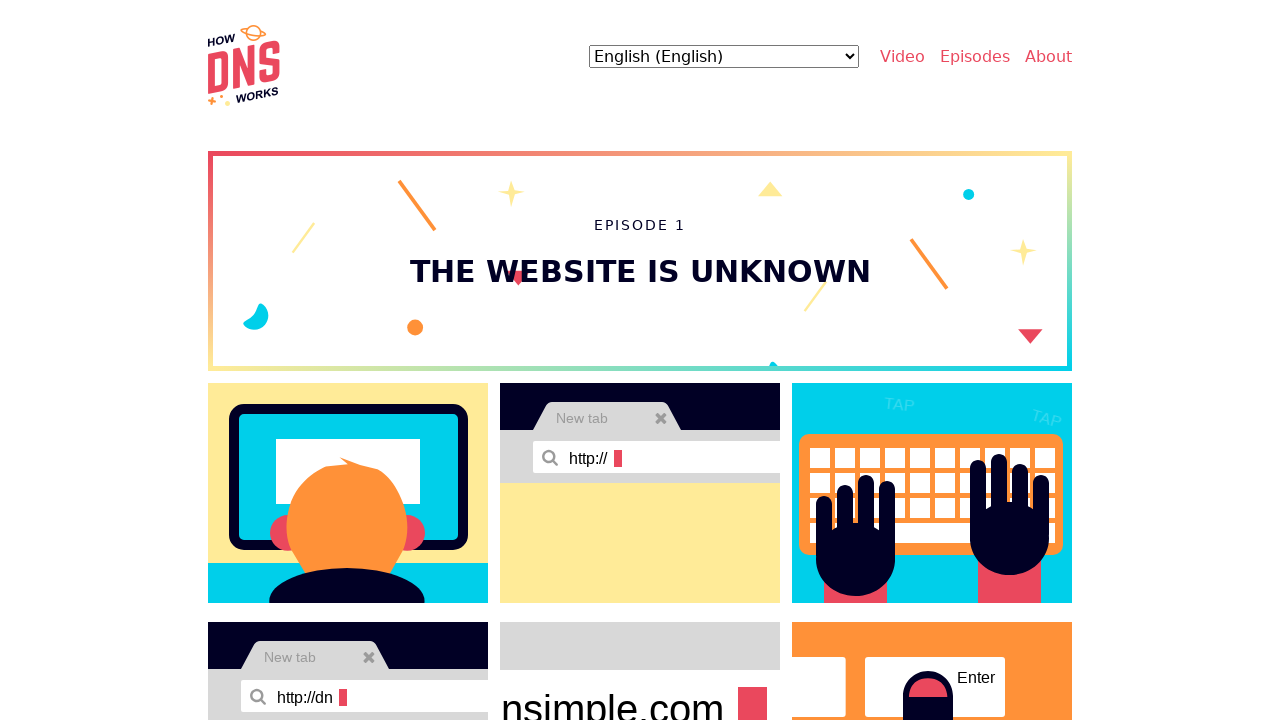

Scrolled to next episode button for Episode 2
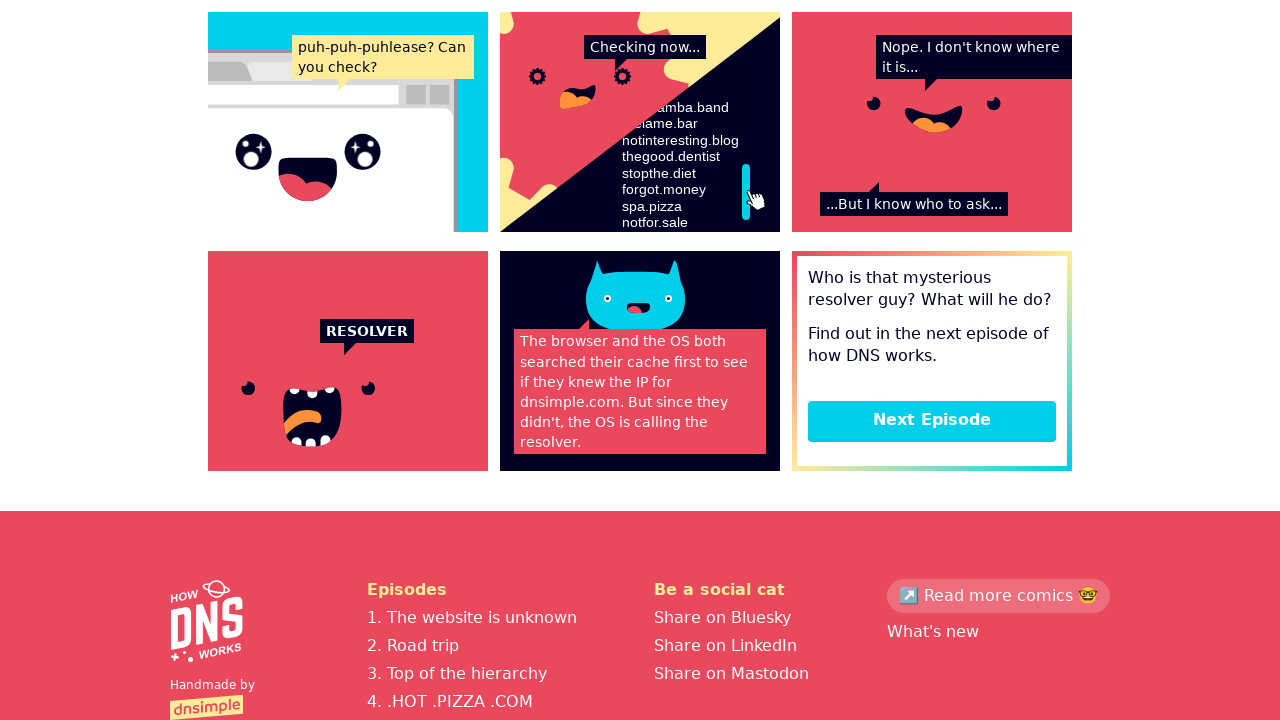

Clicked button to navigate to Episode 2 at (932, 420) on .btn
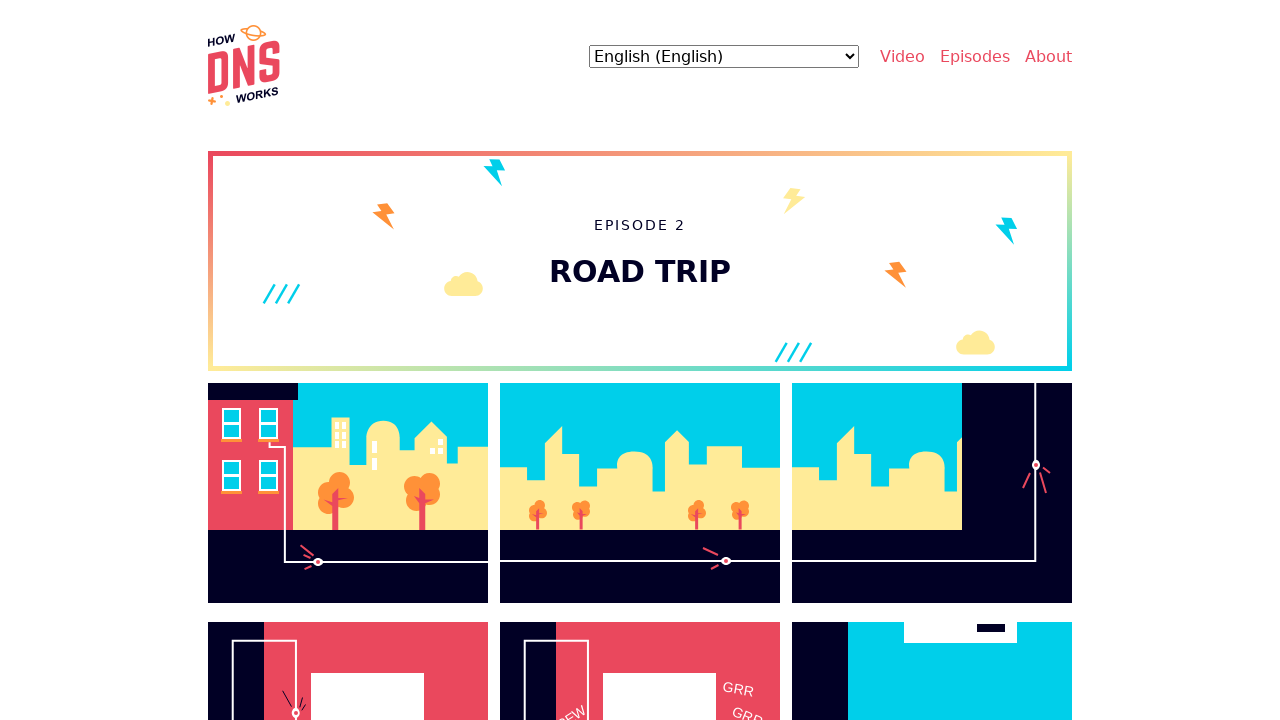

Episode 2 title loaded
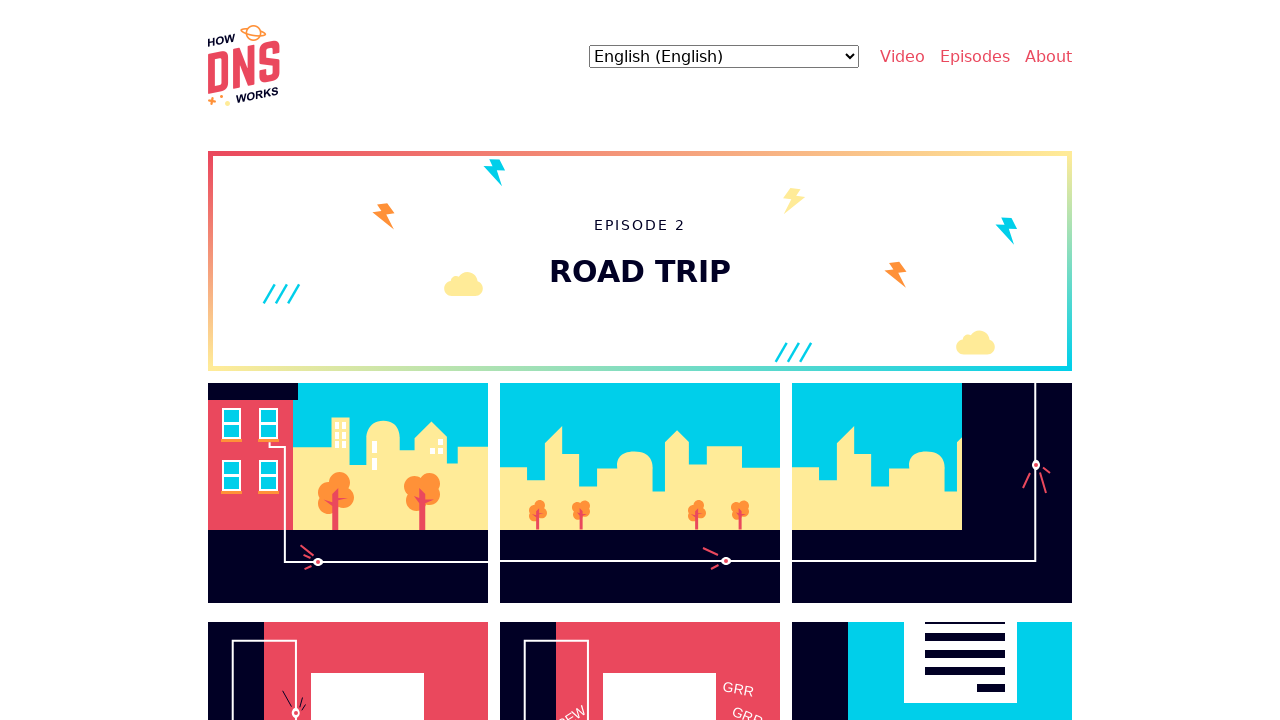

Scrolled to next episode button for Episode 3
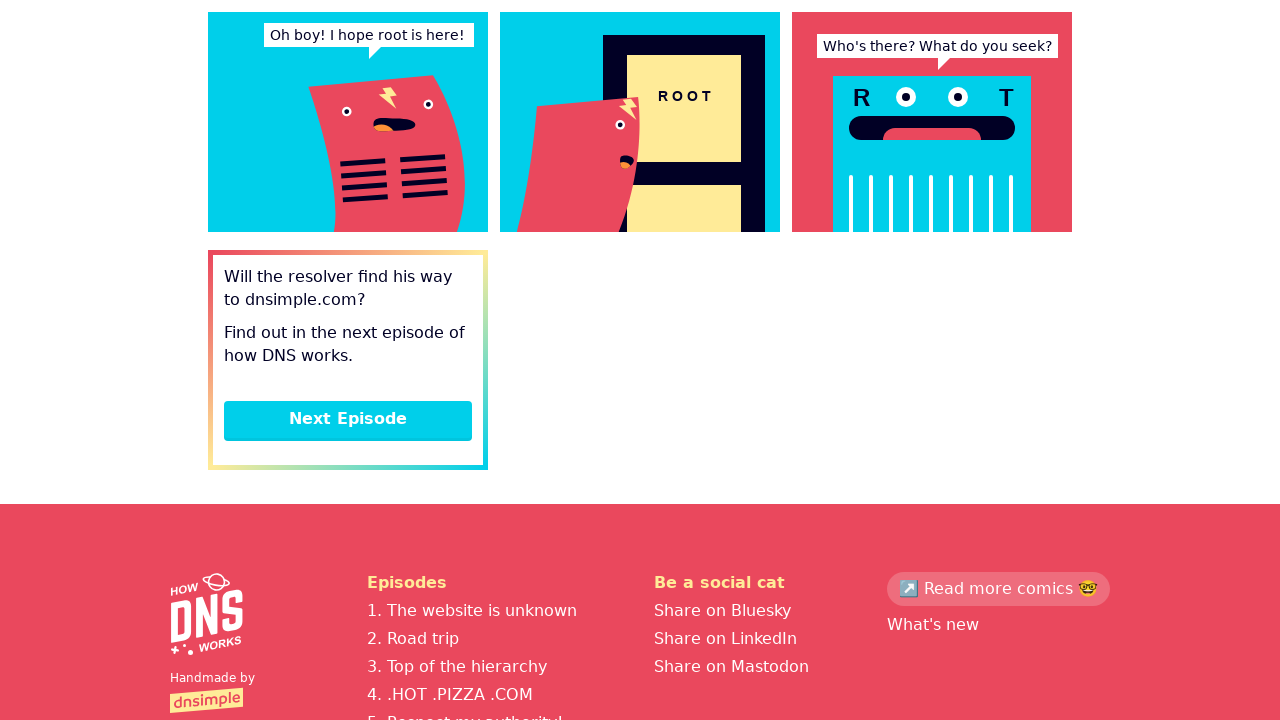

Clicked button to navigate to Episode 3 at (348, 419) on .btn
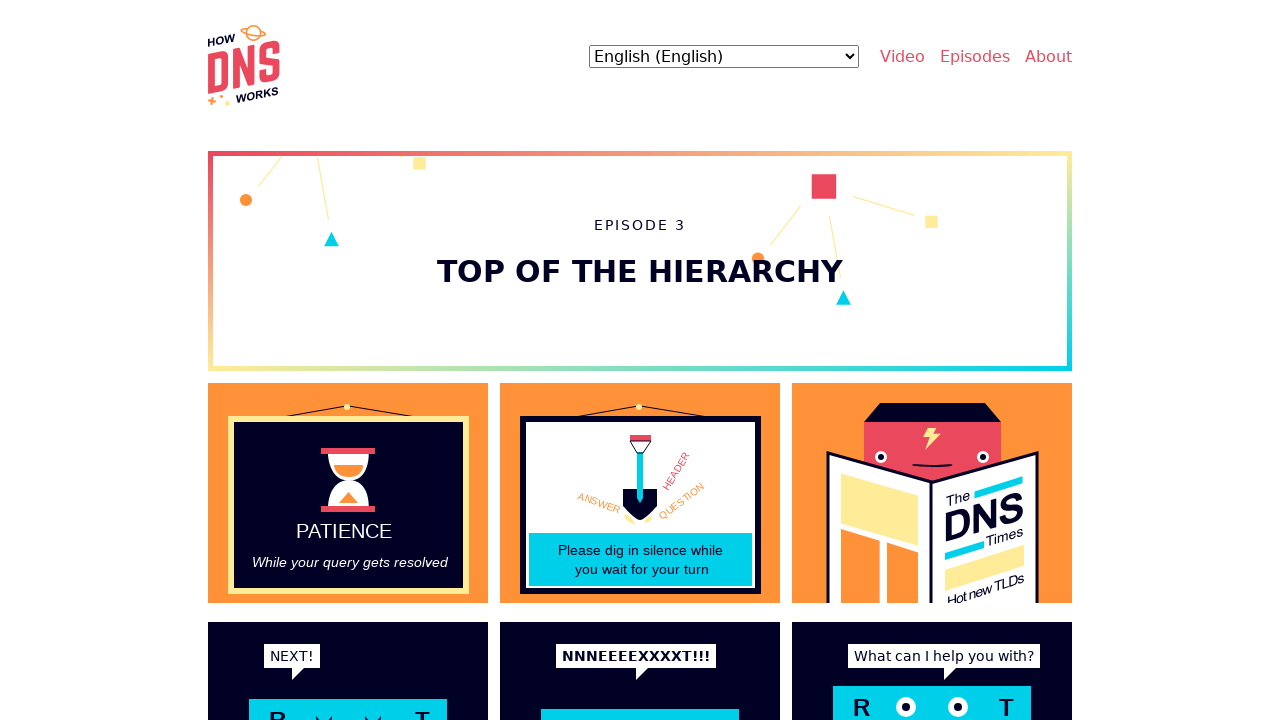

Scrolled to next episode button for Episode 4
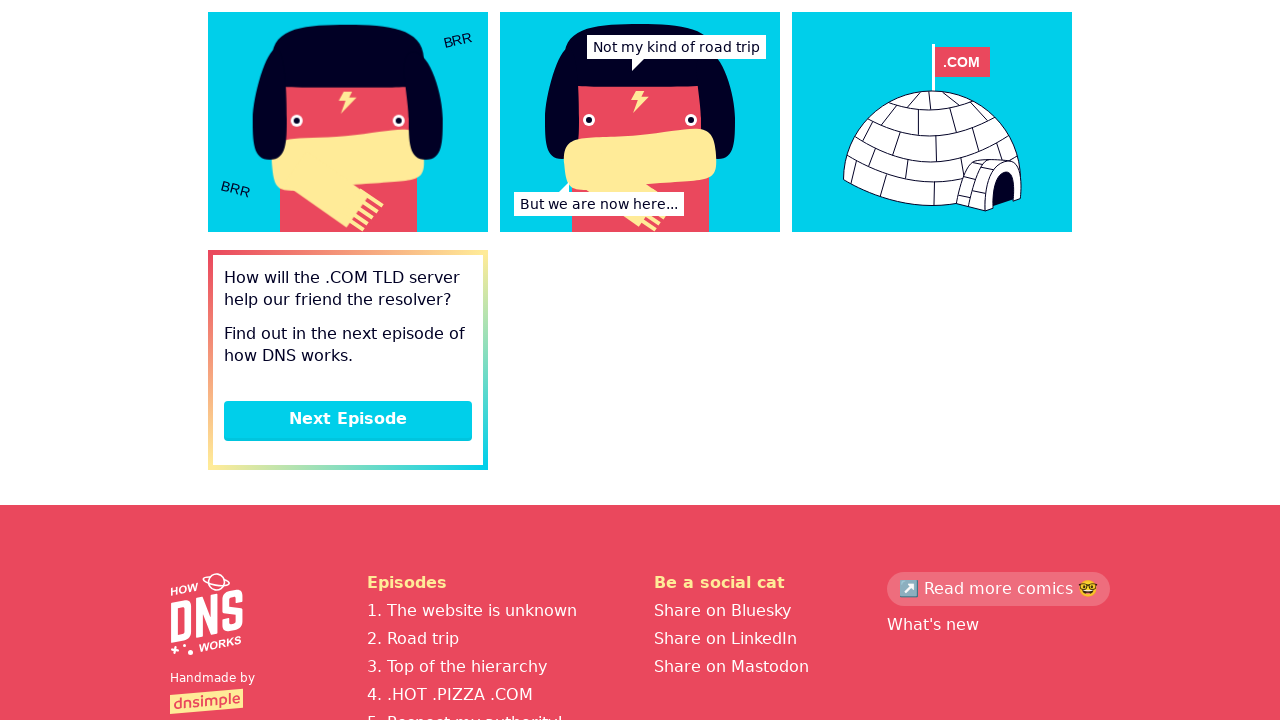

Clicked button to navigate to Episode 4 at (348, 420) on .btn
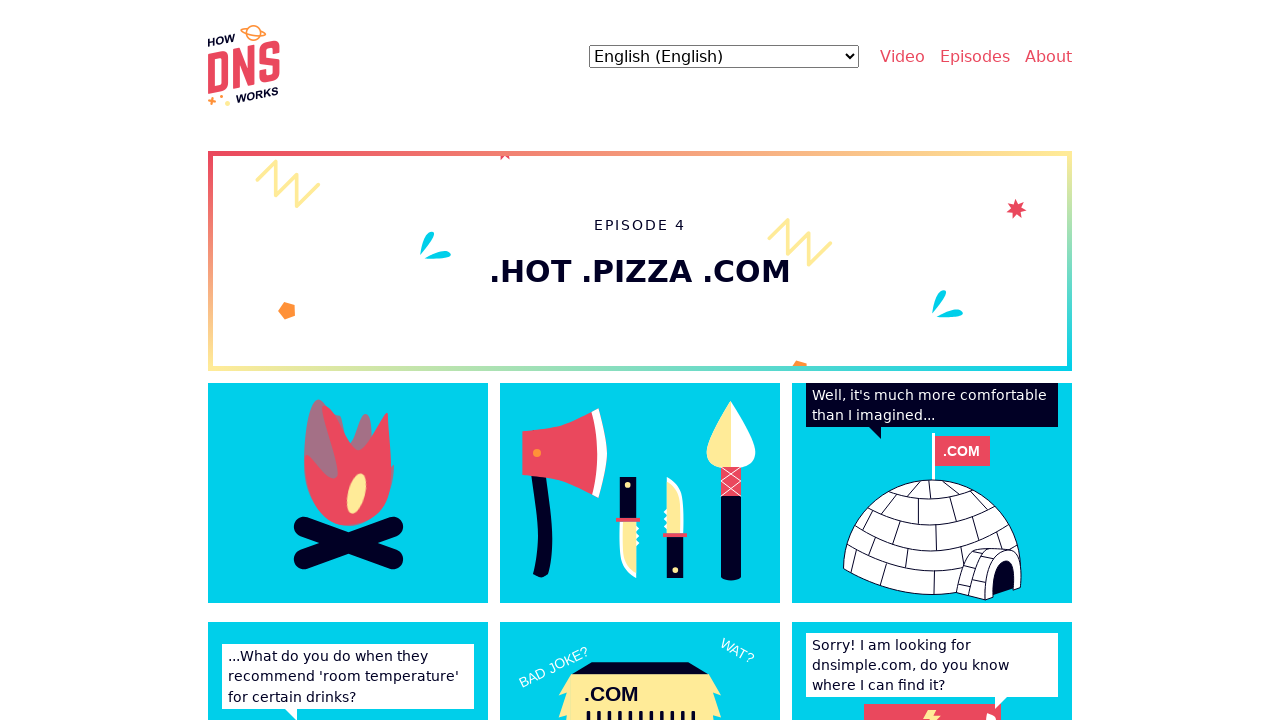

Scrolled to next episode button for Episode 5
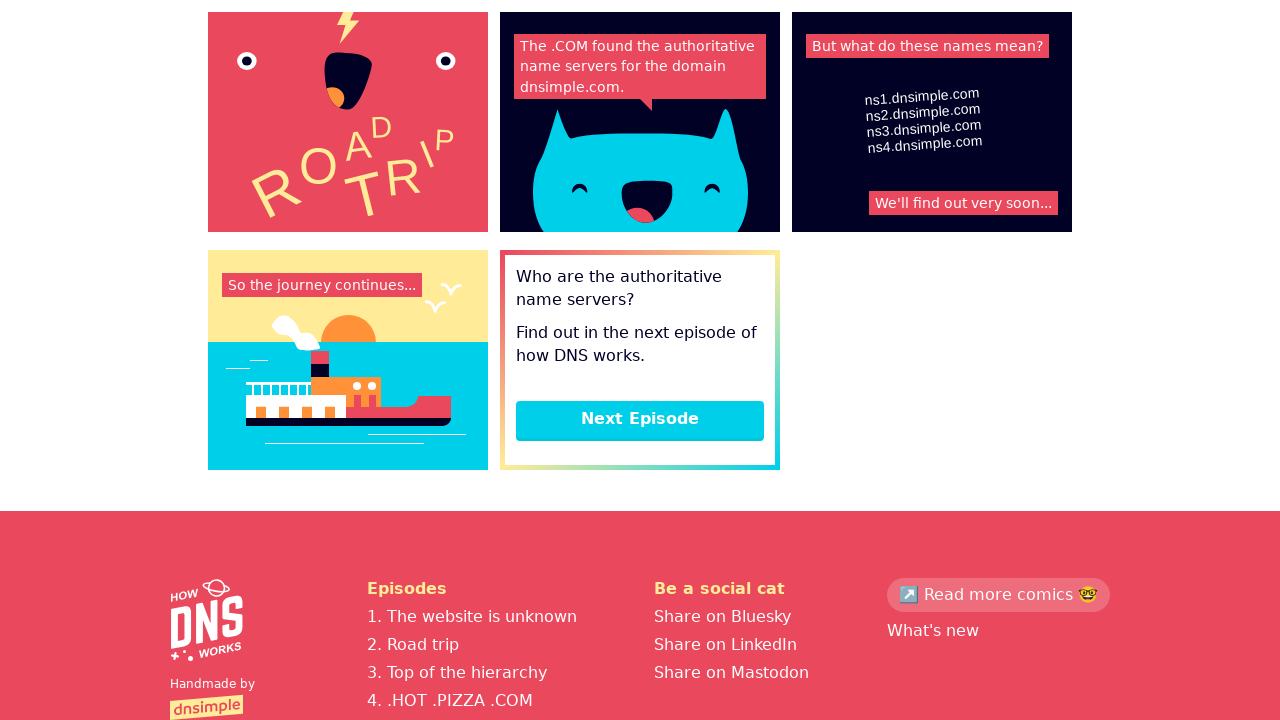

Clicked button to navigate to Episode 5 at (640, 419) on .btn
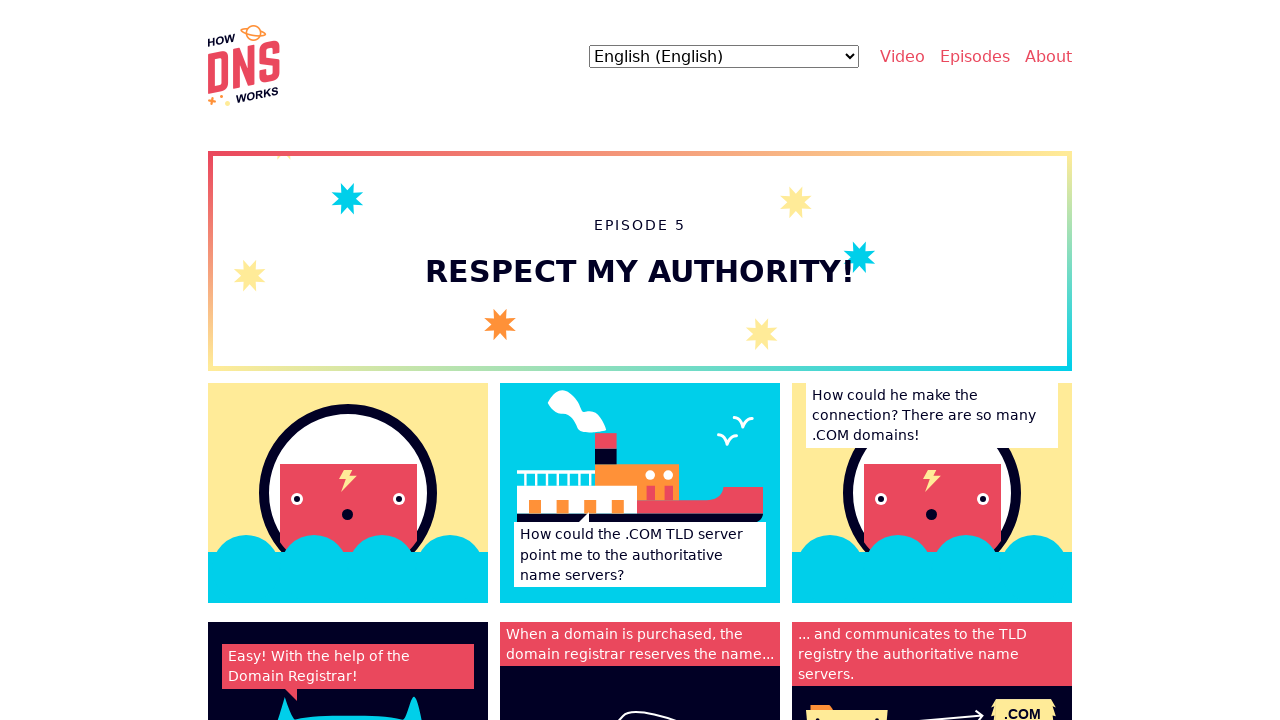

Scrolled to next episode button for Episode 6
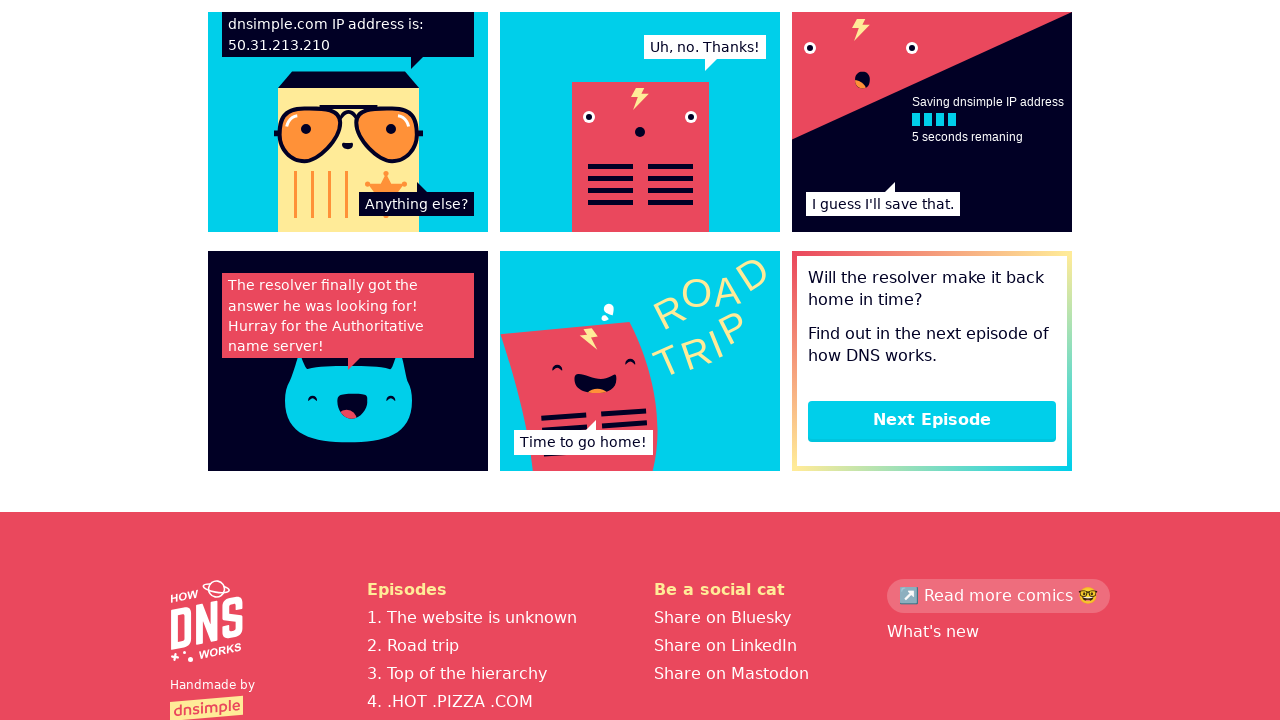

Clicked button to navigate to Episode 6 at (932, 420) on .btn
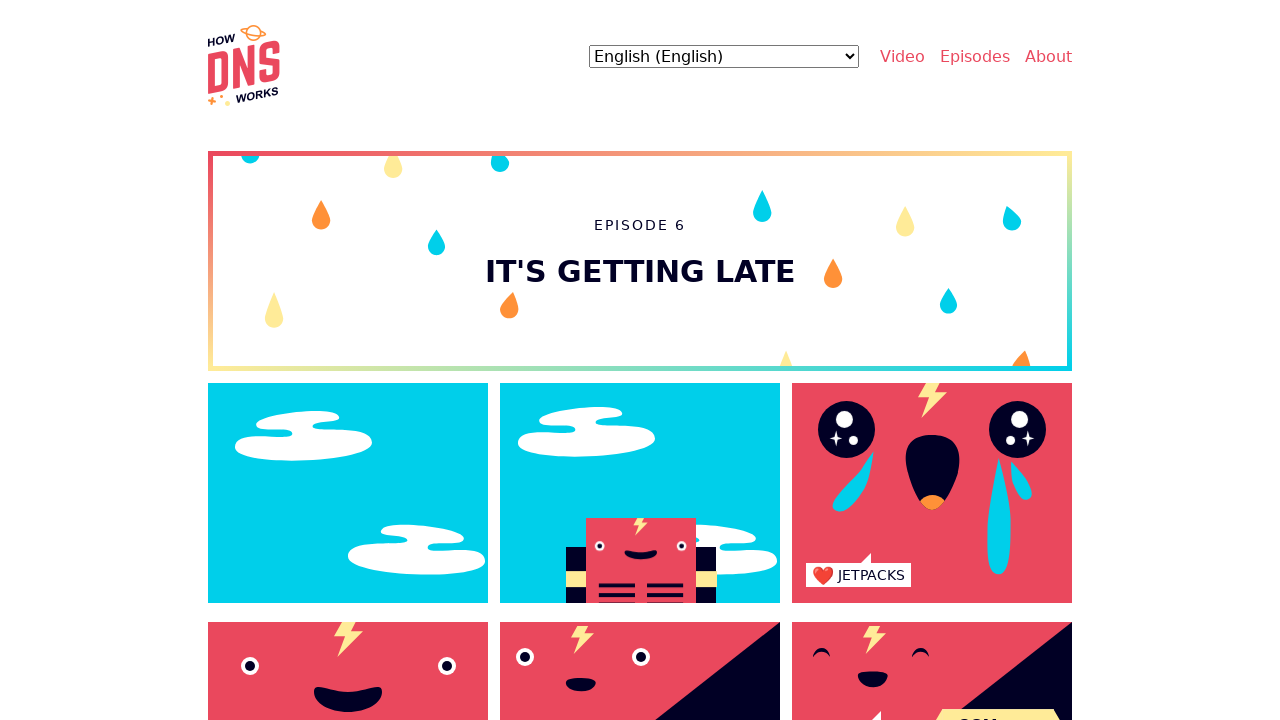

Scrolled to bonus episode section
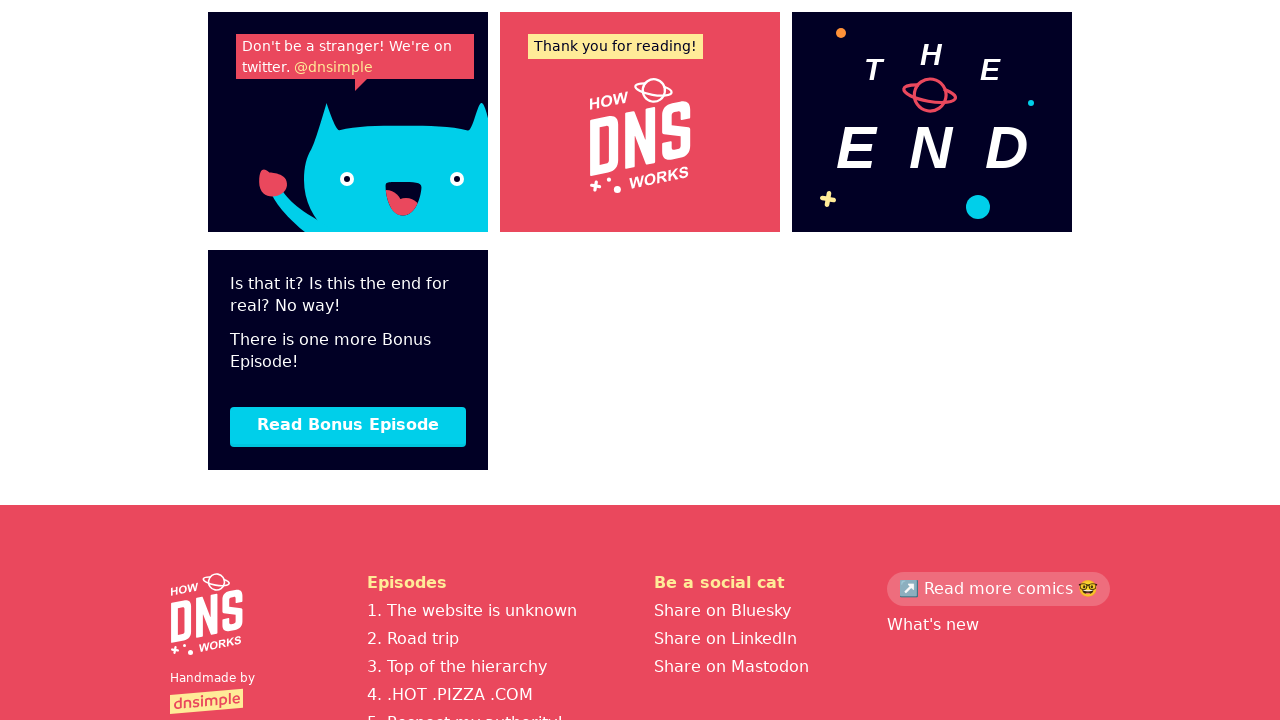

Clicked button to navigate to Episode 7 (Bonus Episode) at (348, 426) on text=Read Bonus Episode
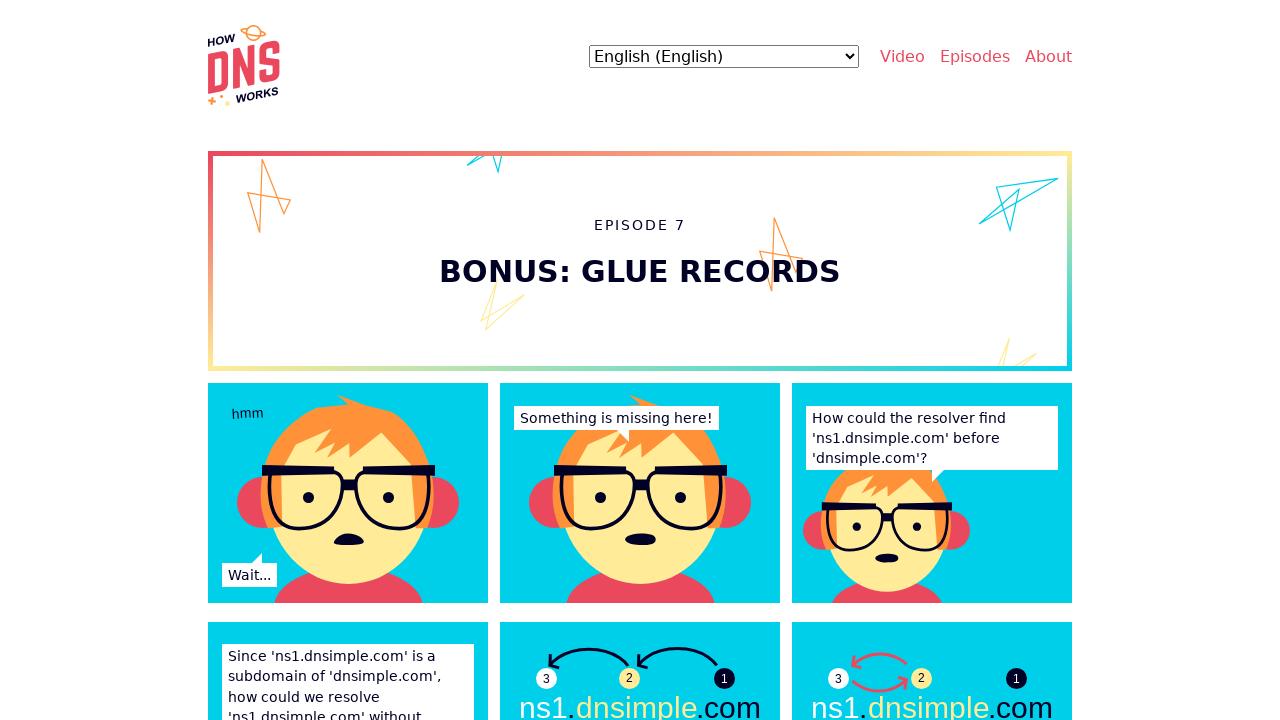

Scrolled to verify final episode navigation
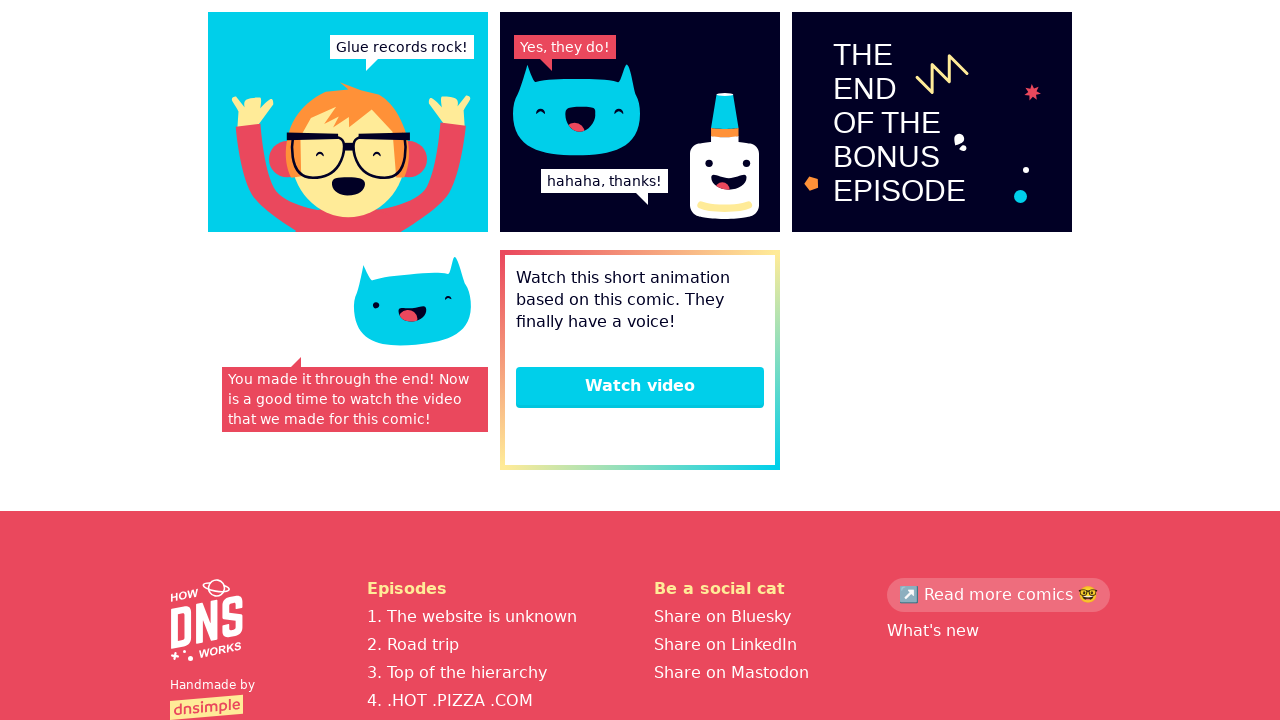

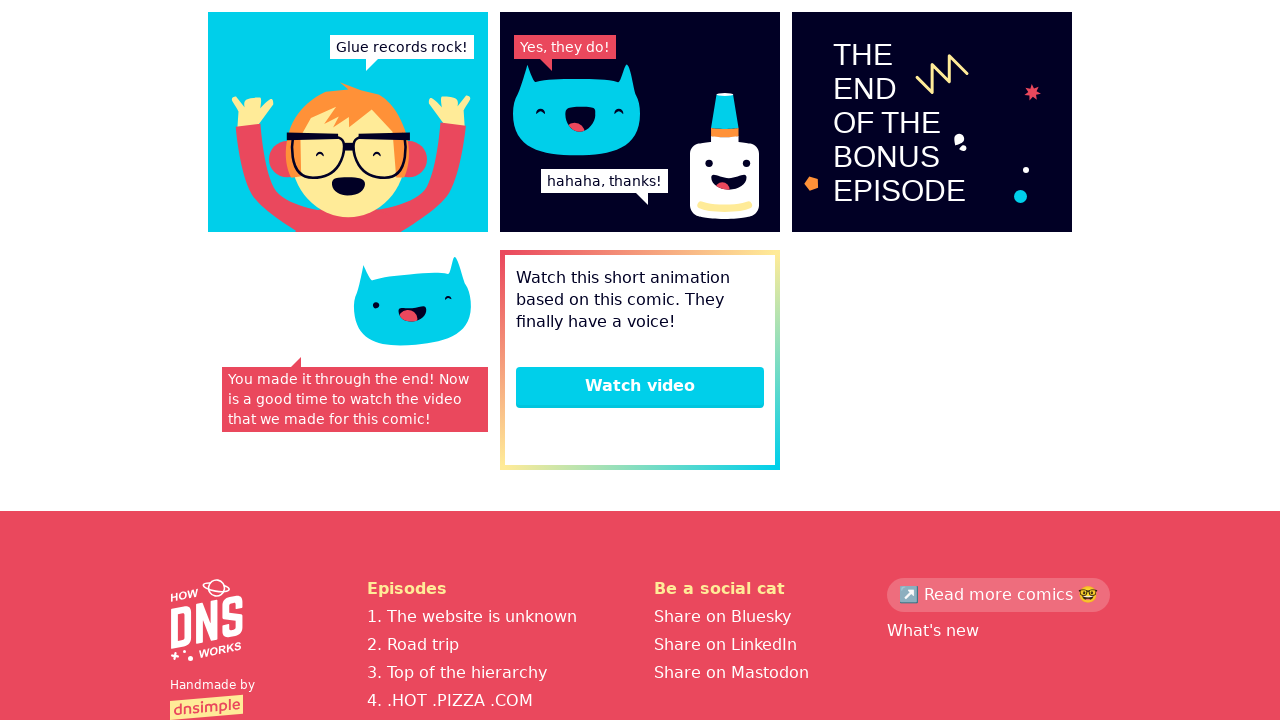